Tests table sorting functionality by clicking on a column header to sort, verifying the sort order, and then navigating through pages to find a specific item and retrieve its price

Starting URL: https://rahulshettyacademy.com/seleniumPractise/#/offers

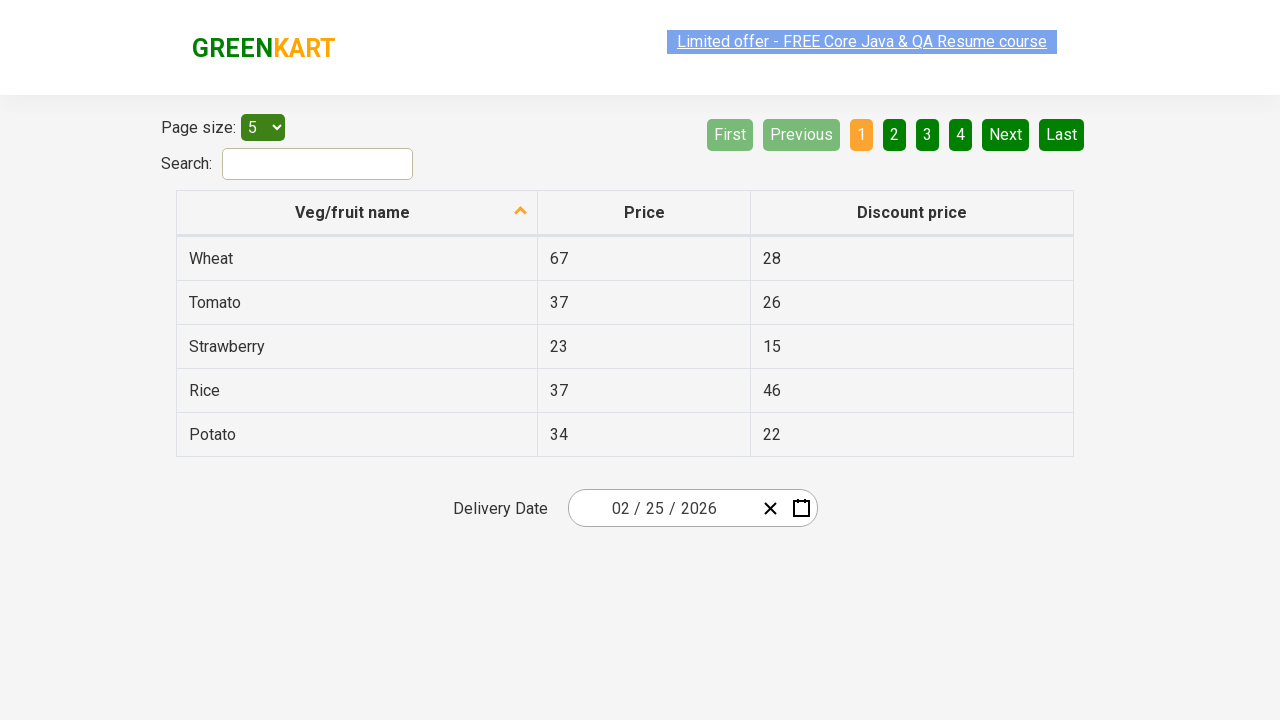

Clicked first column header to sort table at (357, 213) on xpath=//tr/th[1]
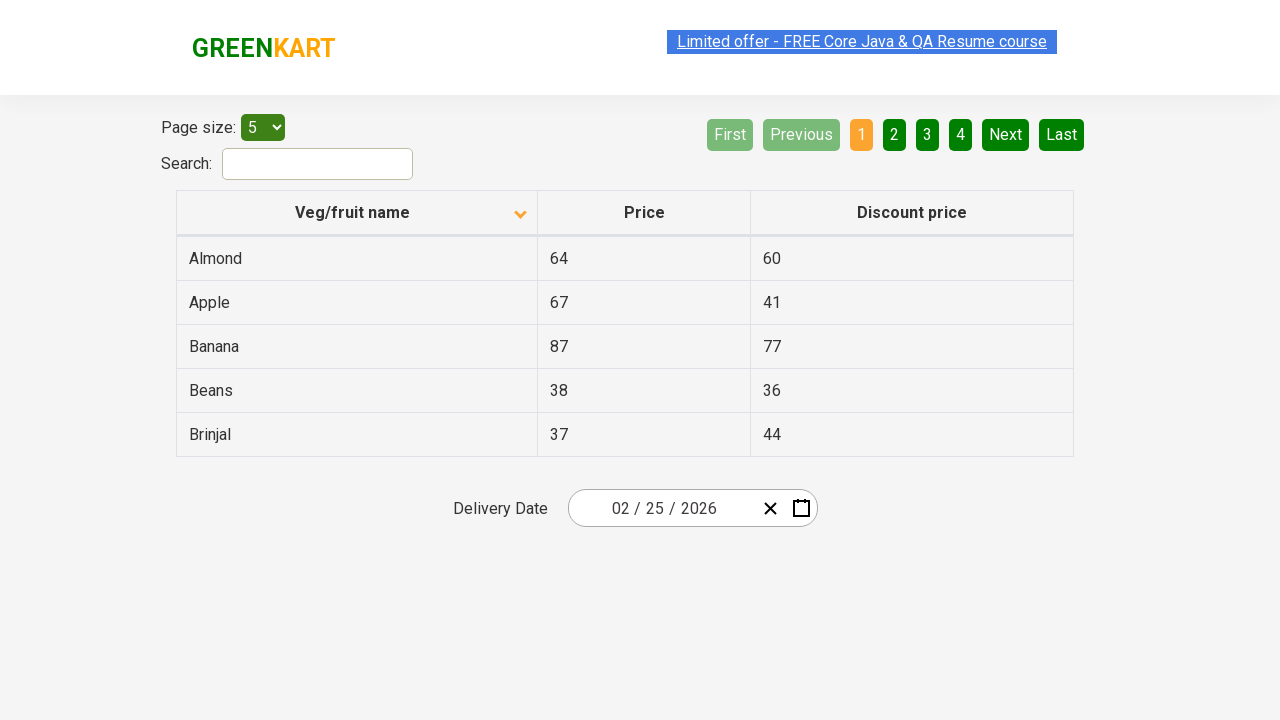

Table loaded after sorting
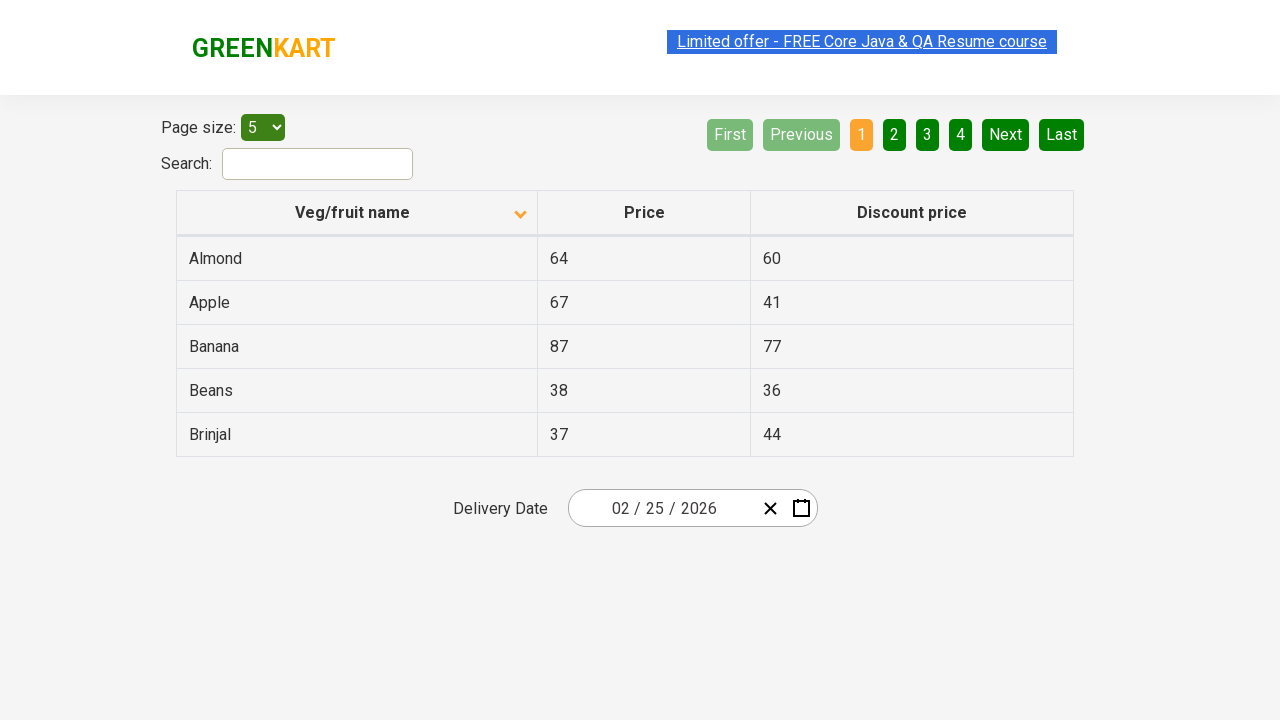

Retrieved all elements from first column
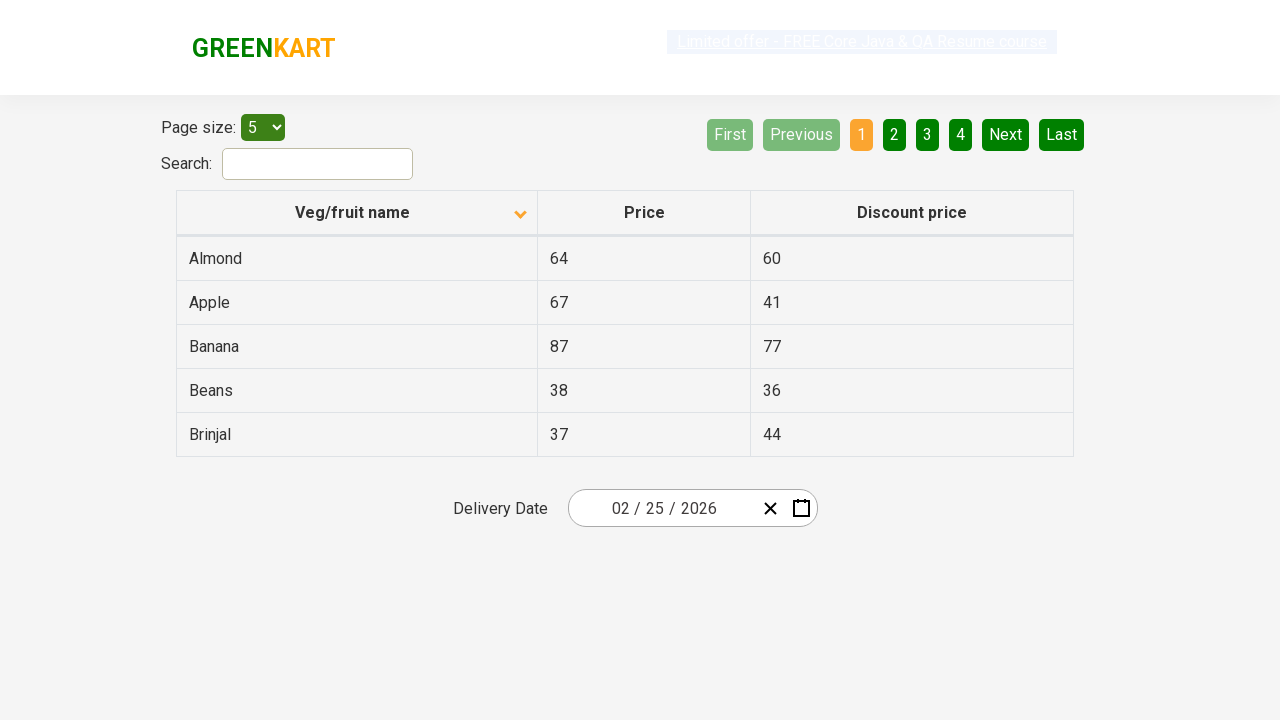

Verified table is sorted in correct order
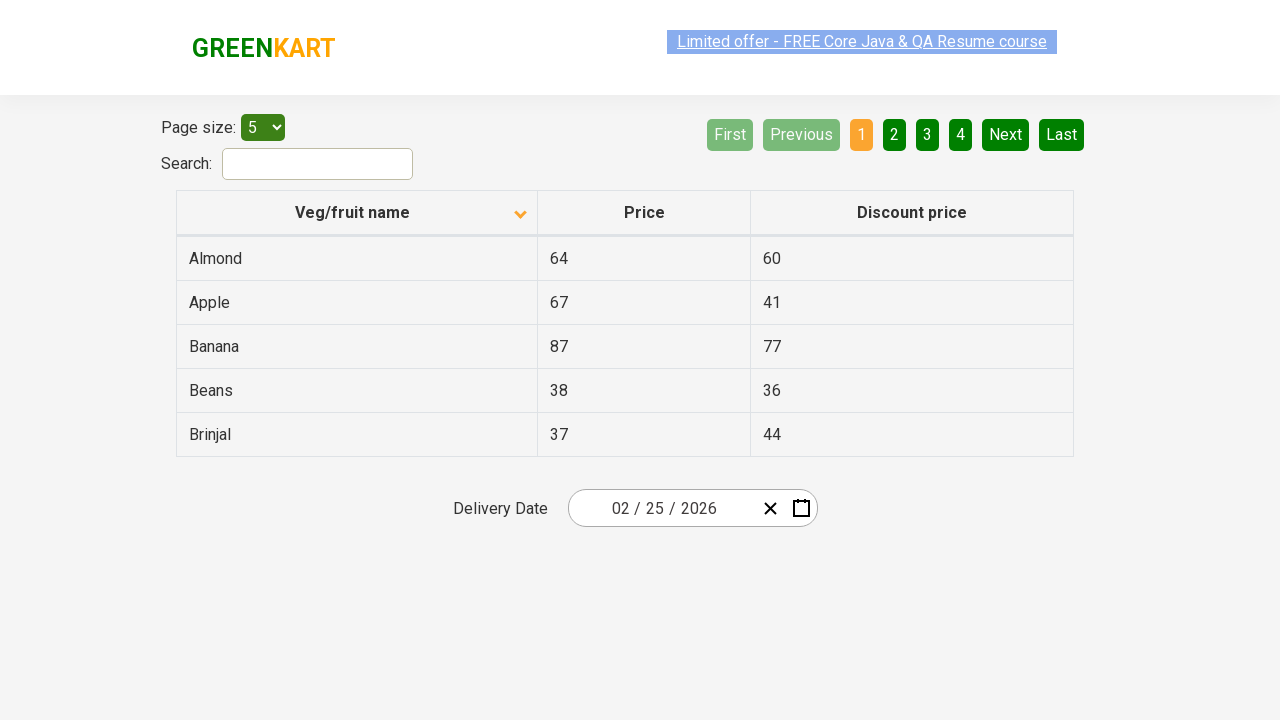

Retrieved all rows from current page
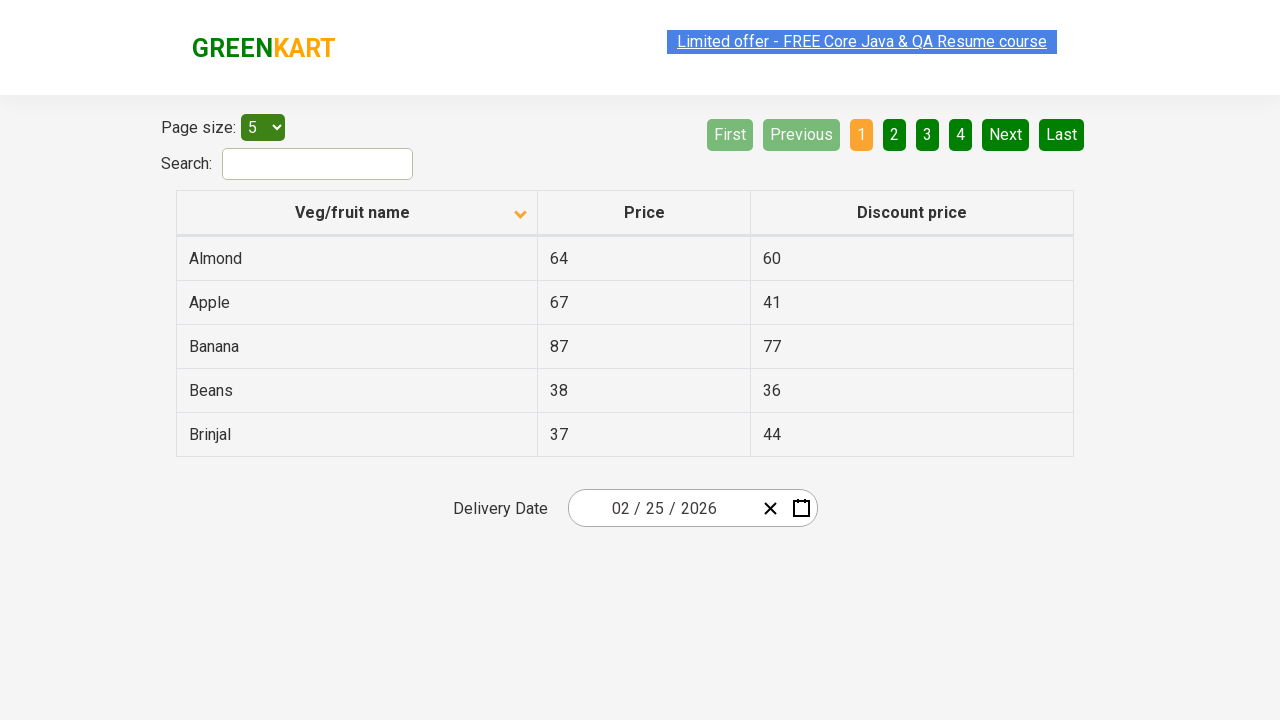

Clicked next page button to search for Rice at (1006, 134) on [aria-label='Next']
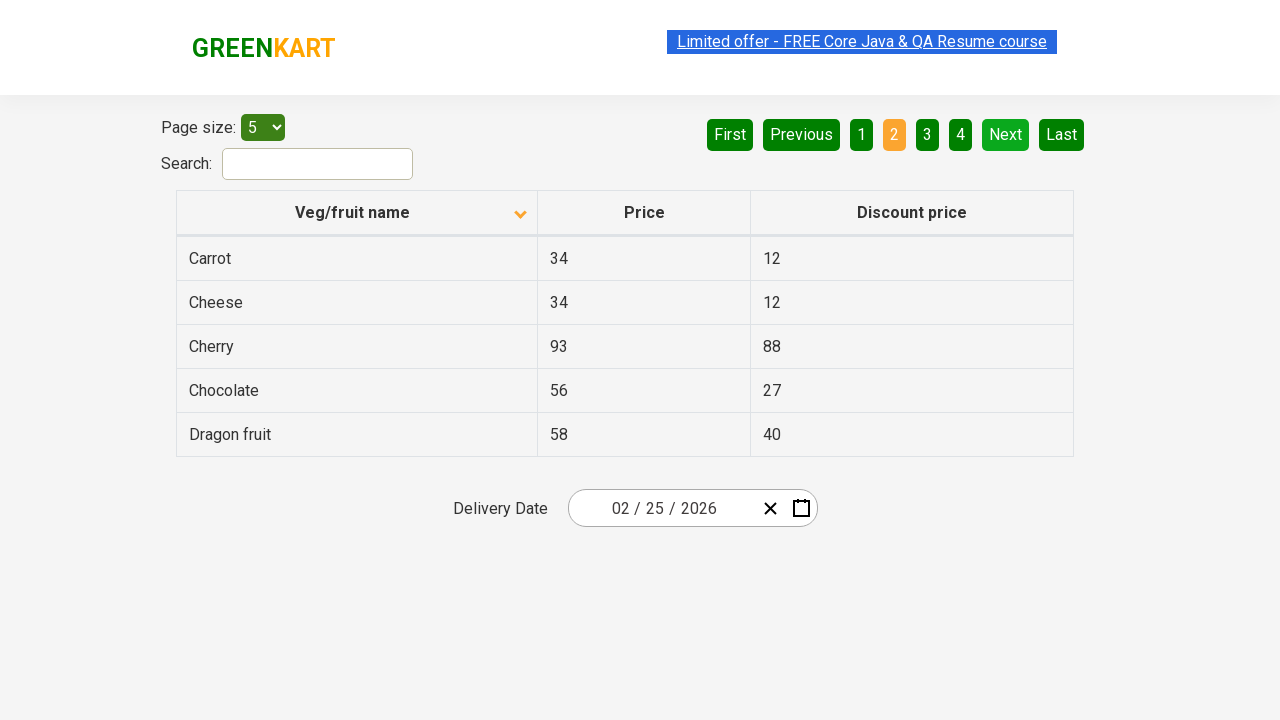

Next page loaded
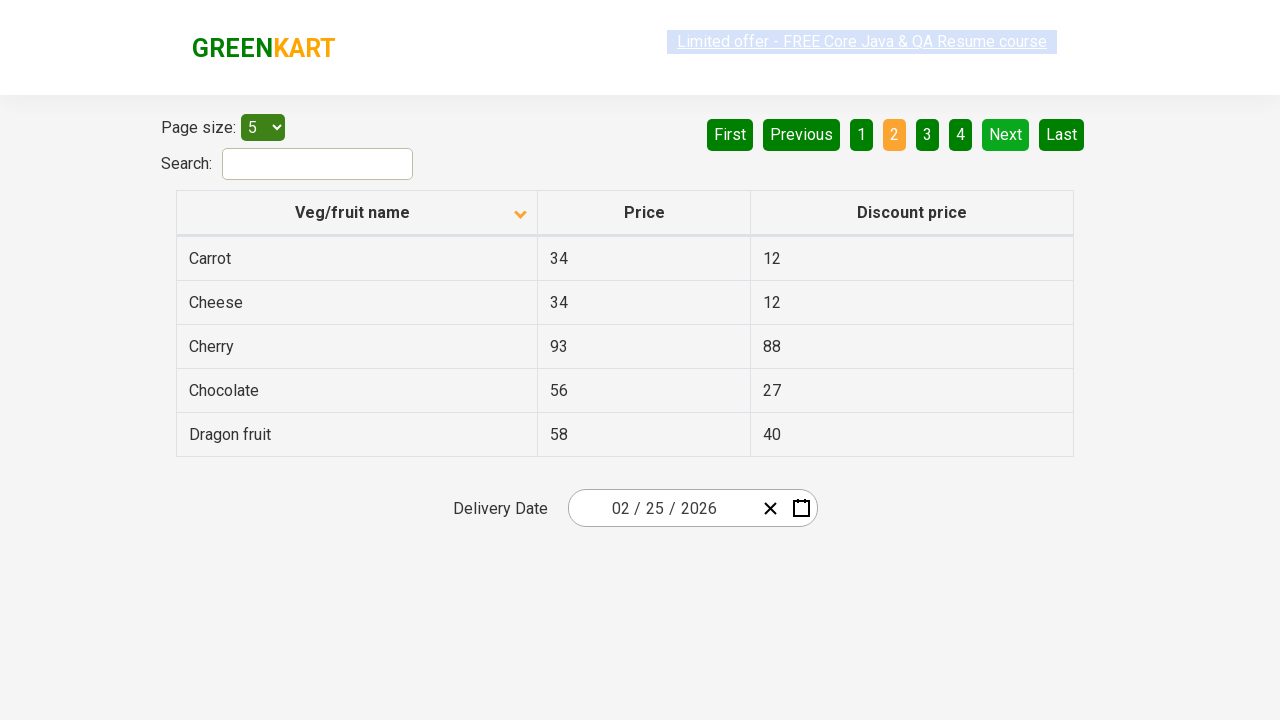

Retrieved all rows from current page
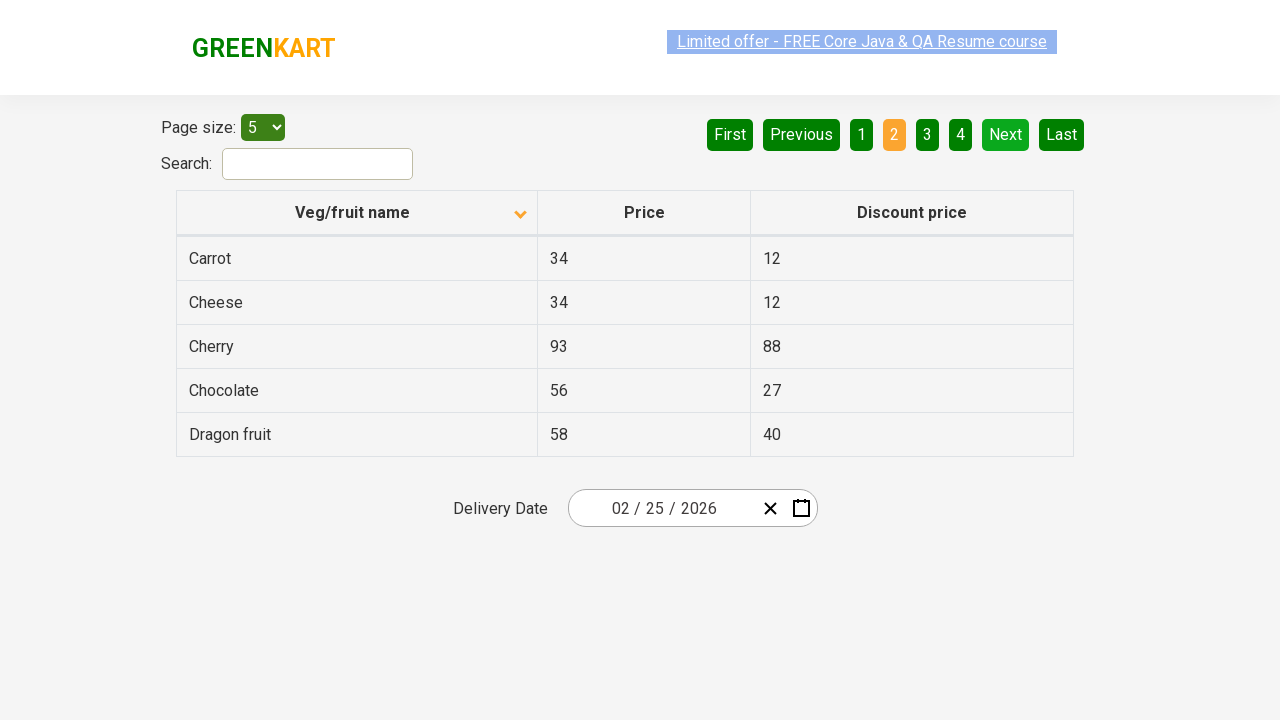

Clicked next page button to search for Rice at (1006, 134) on [aria-label='Next']
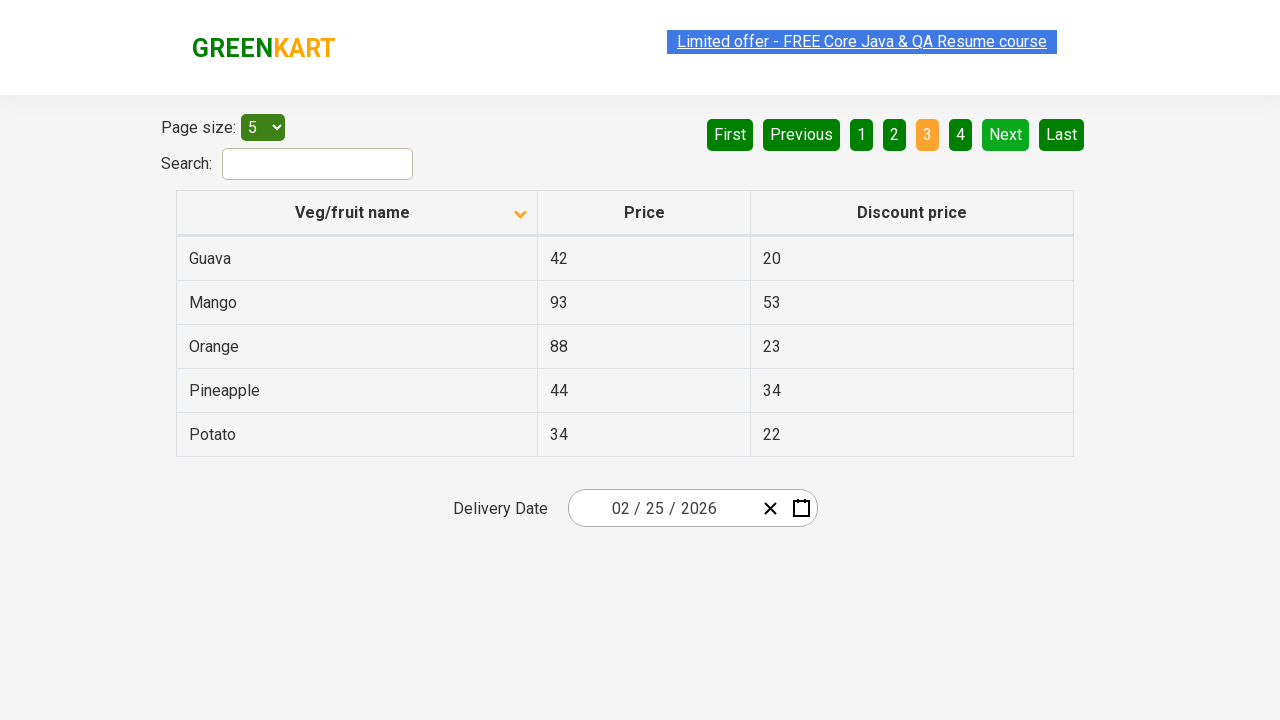

Next page loaded
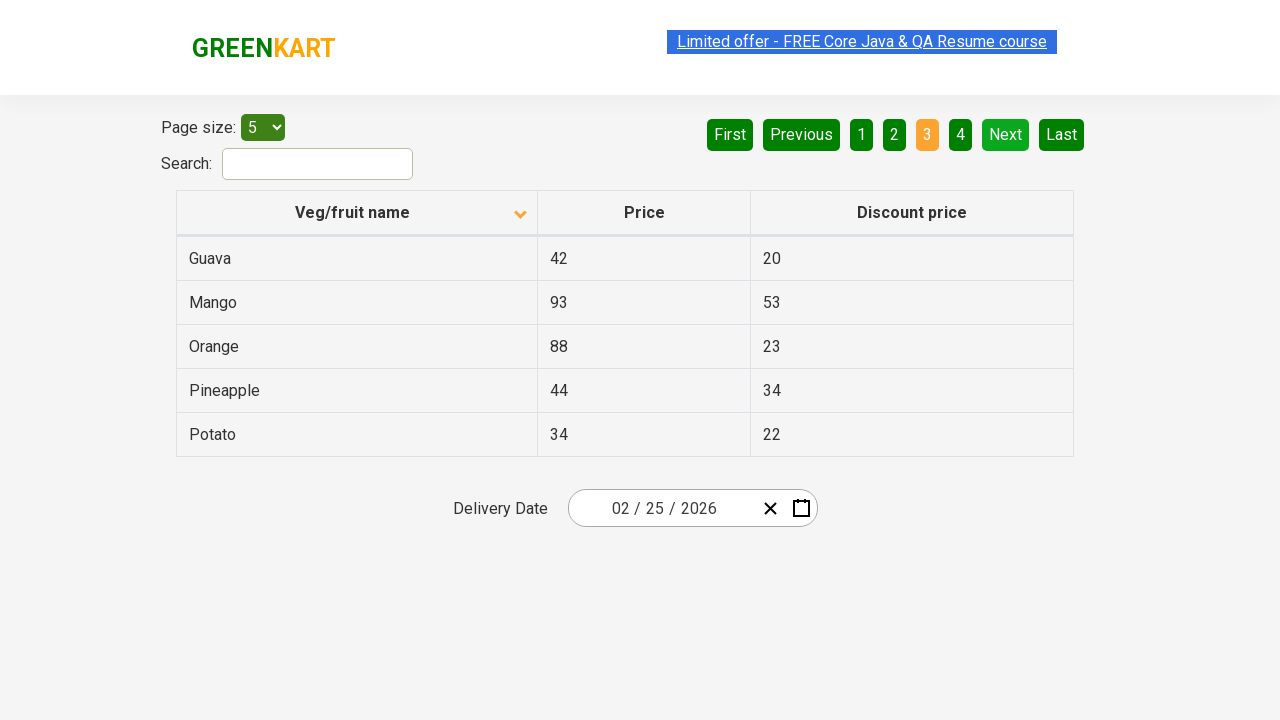

Retrieved all rows from current page
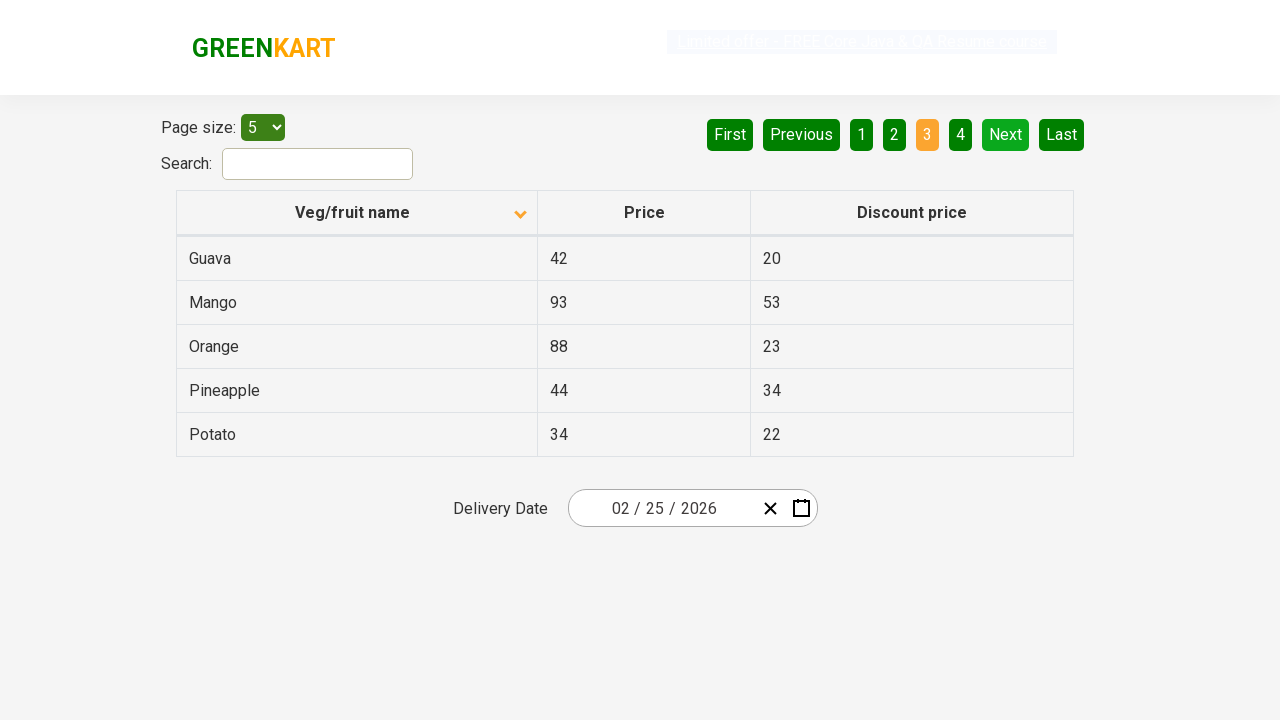

Clicked next page button to search for Rice at (1006, 134) on [aria-label='Next']
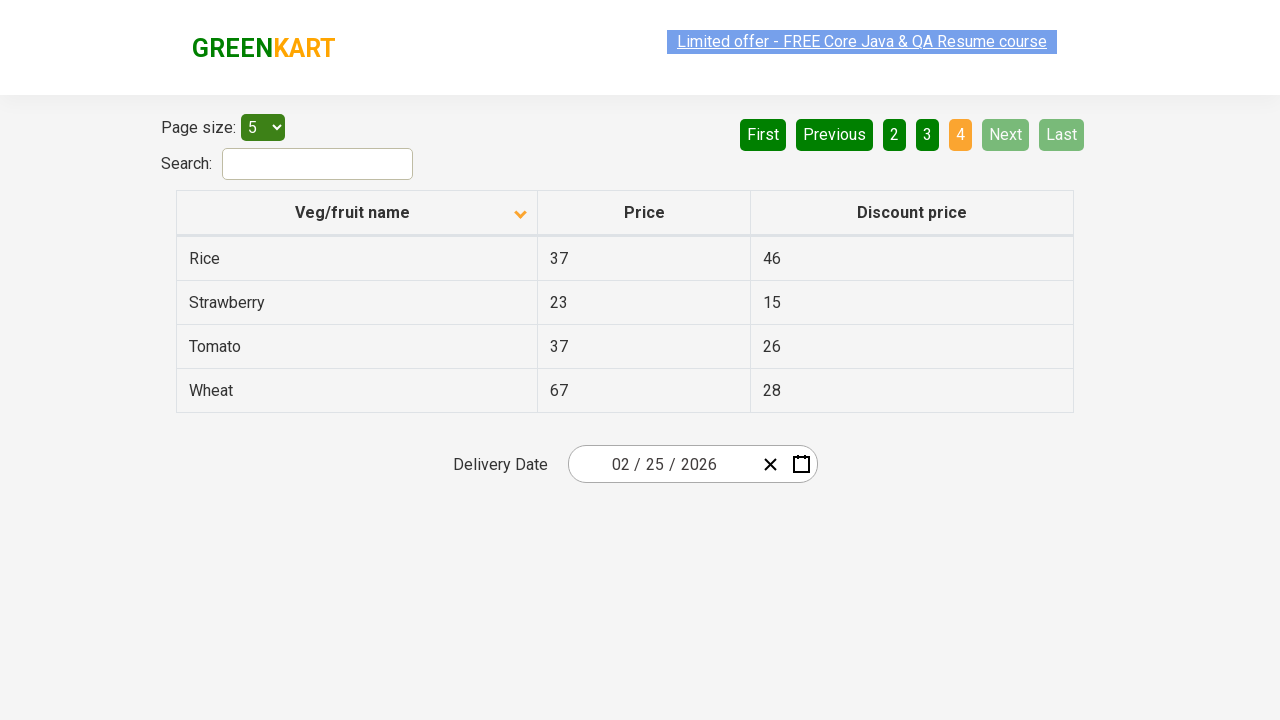

Next page loaded
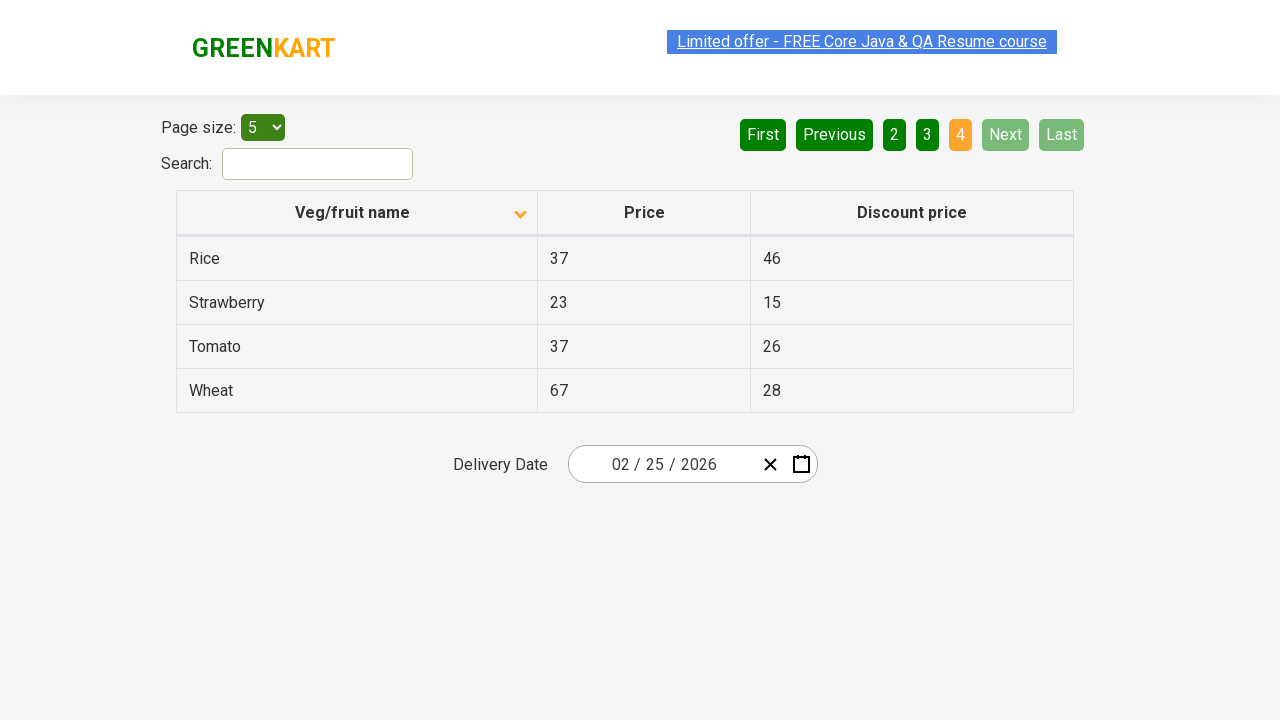

Retrieved all rows from current page
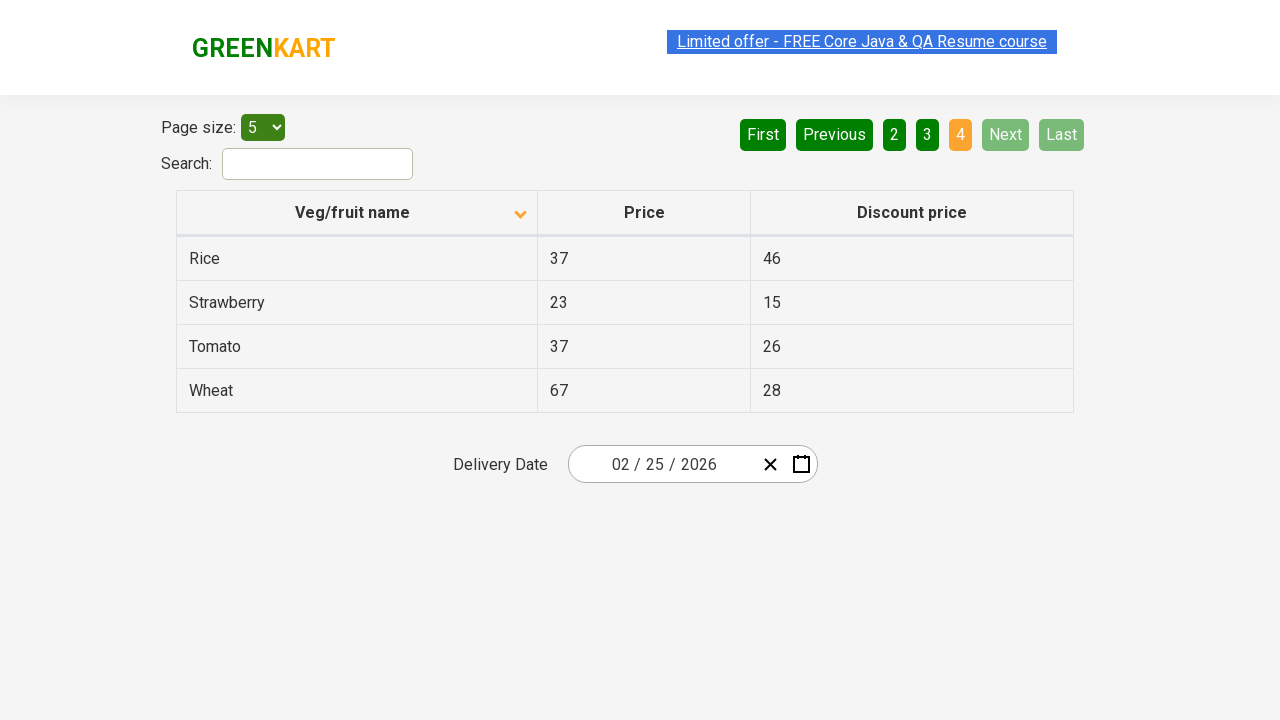

Found Rice with price: 37
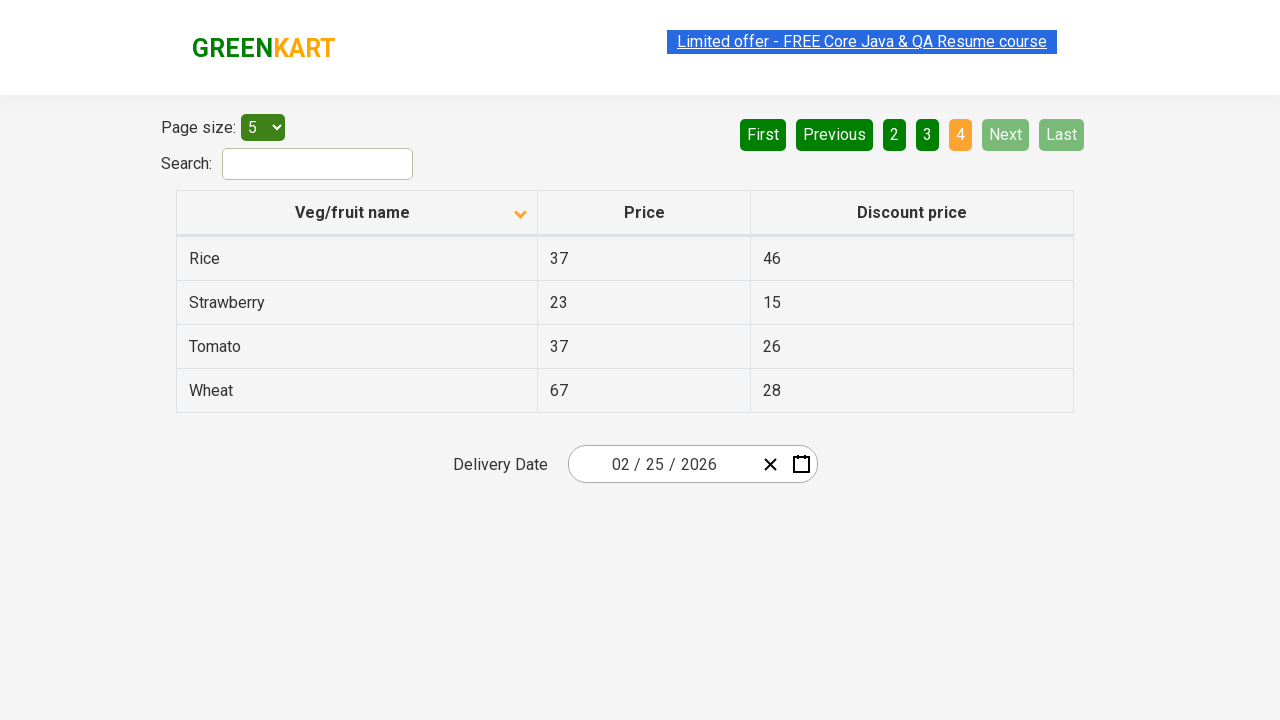

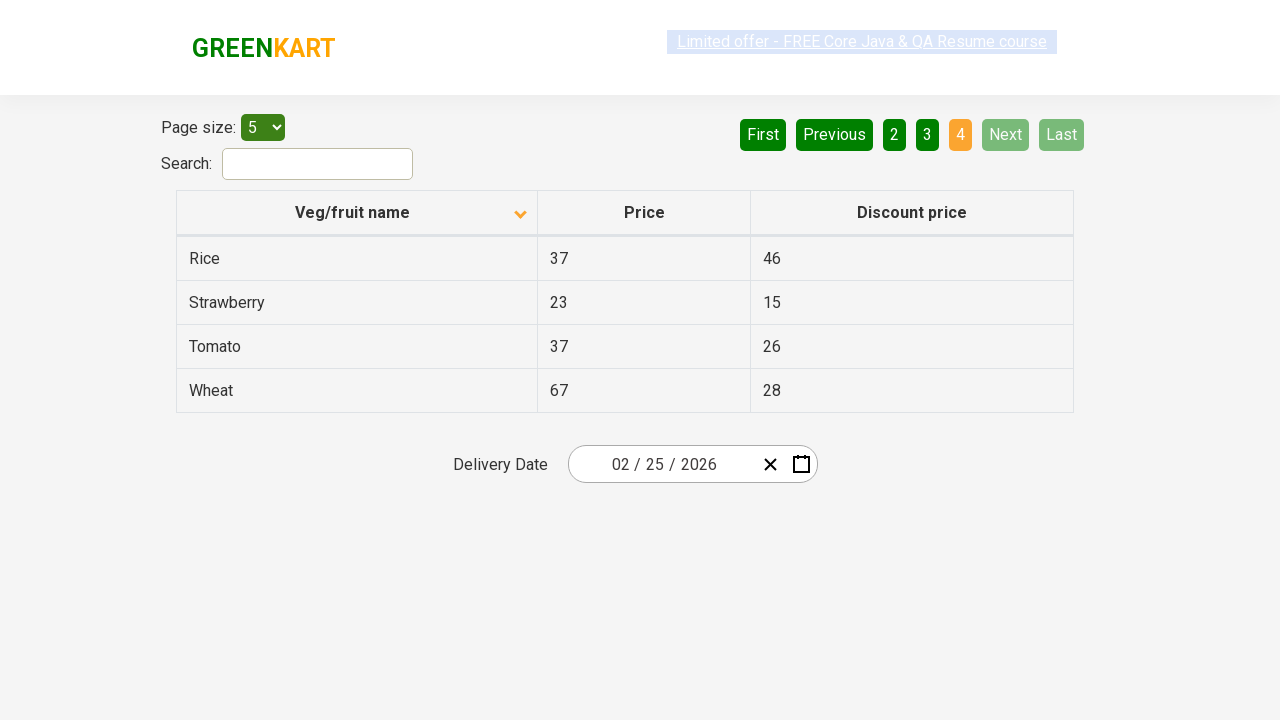